Navigates to the login page and clicks on the "Elemental Selenium" link in the footer without performing any login actions

Starting URL: https://the-internet.herokuapp.com/login

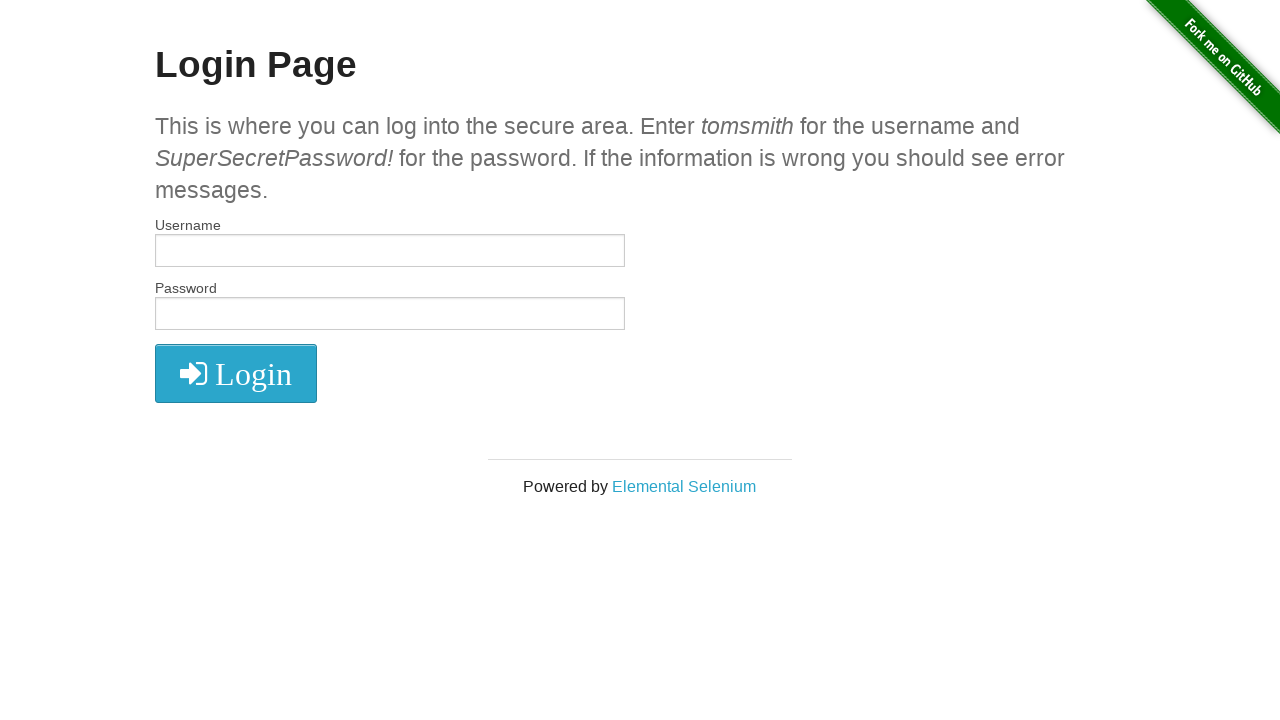

Navigated to login page
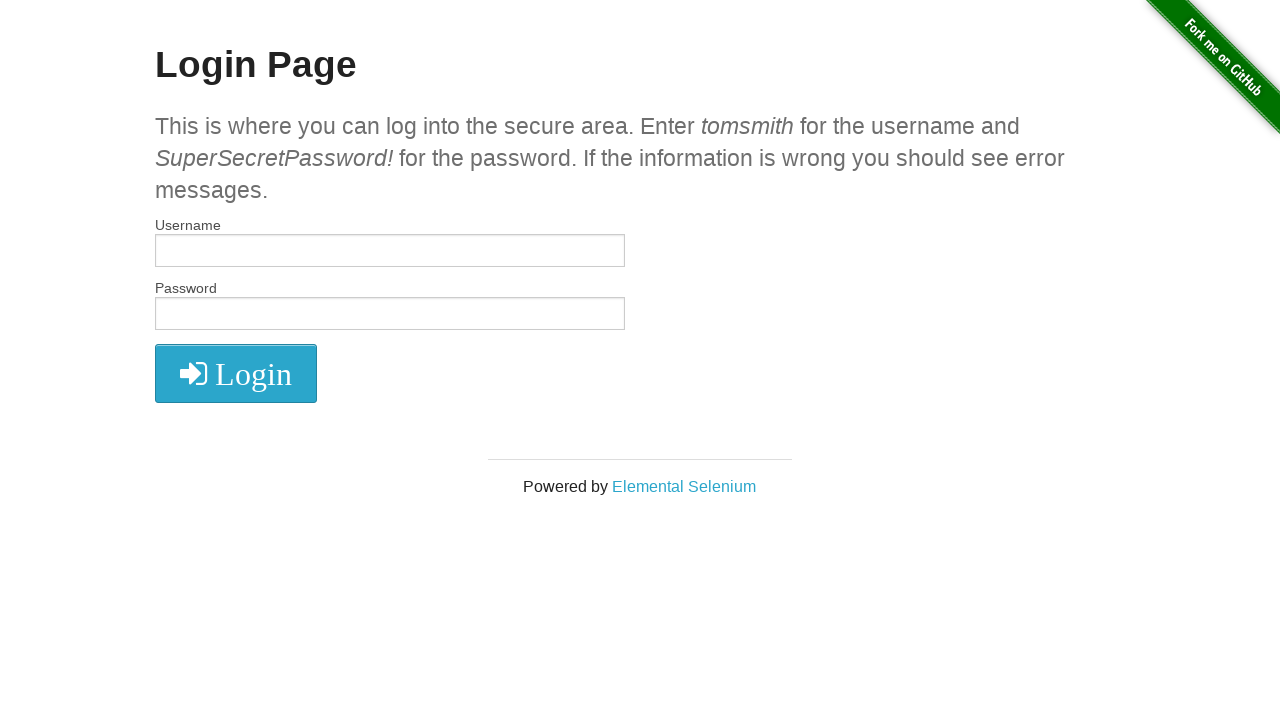

Clicked on the 'Elemental Selenium' link in the footer at (684, 486) on xpath=//a[text()='Elemental Selenium']
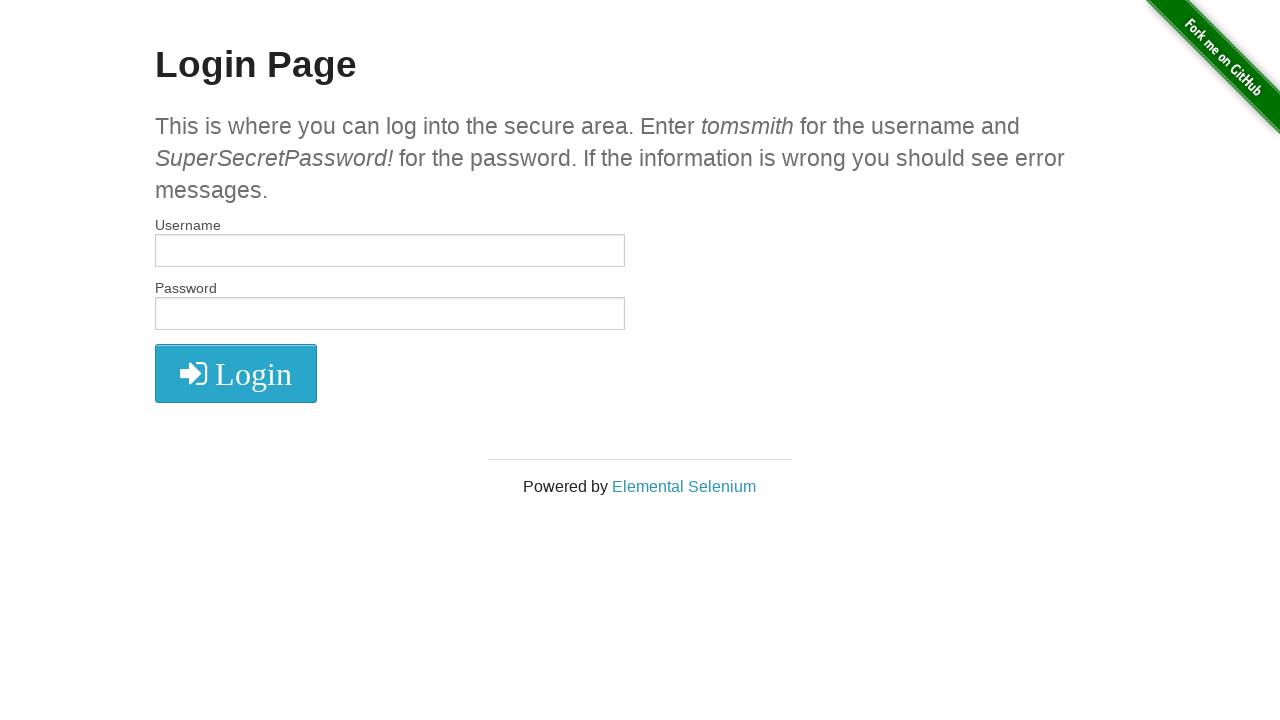

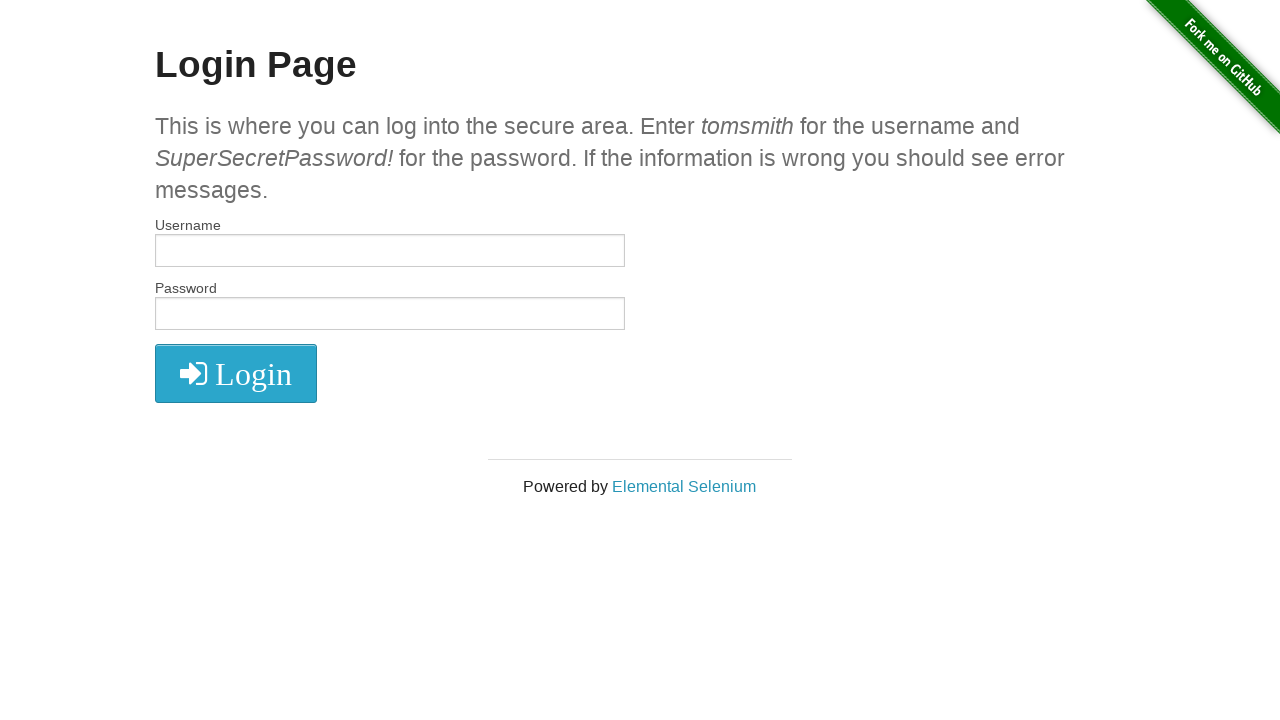